Tests that clicking the Yandex logo opens a new browser tab

Starting URL: https://qa-scooter.praktikum-services.ru/

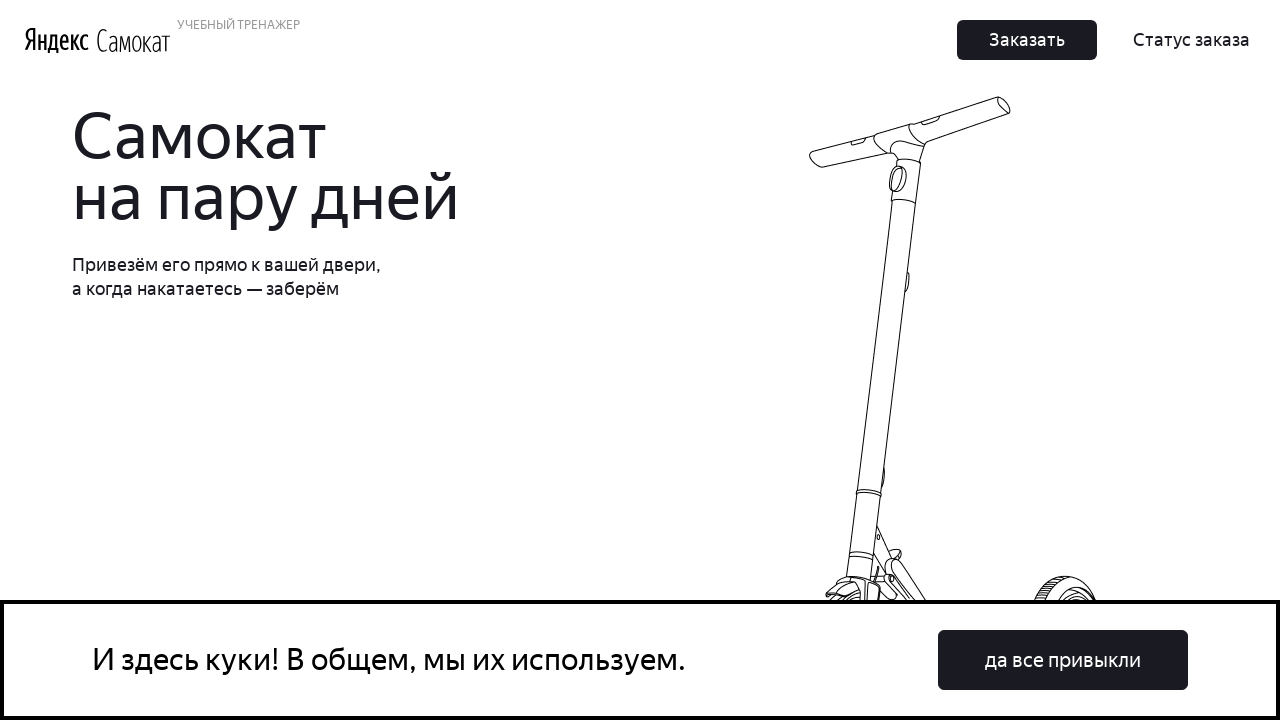

Home page loaded (domcontentloaded state)
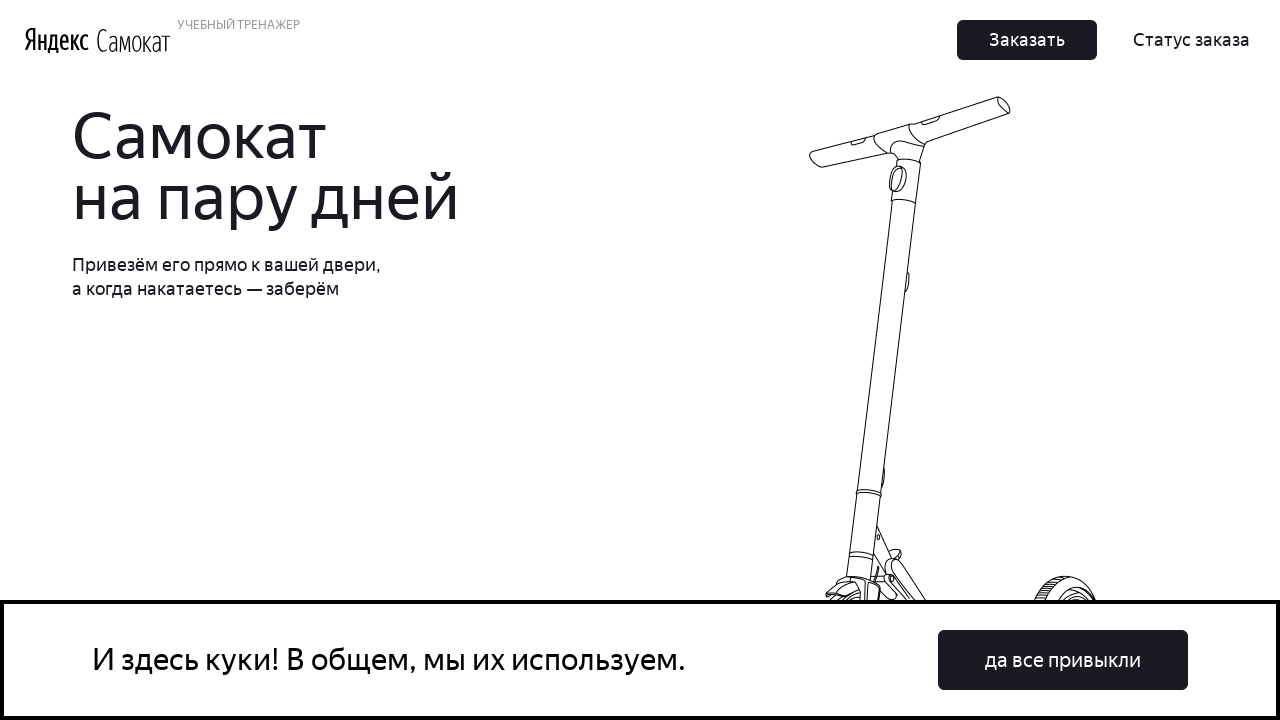

Clicked Yandex logo to open new tab at (56, 40) on a[class*='Header_LogoYandex'], img[alt*='Yandex']
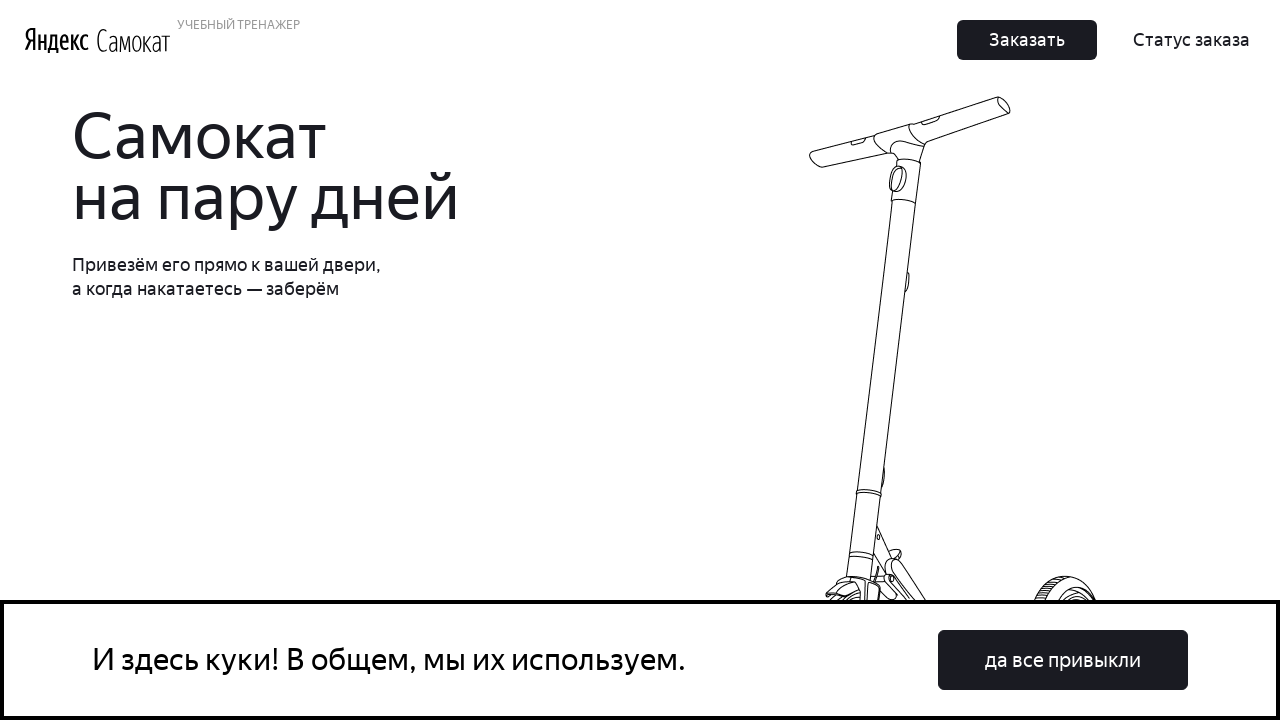

New browser tab opened and loaded
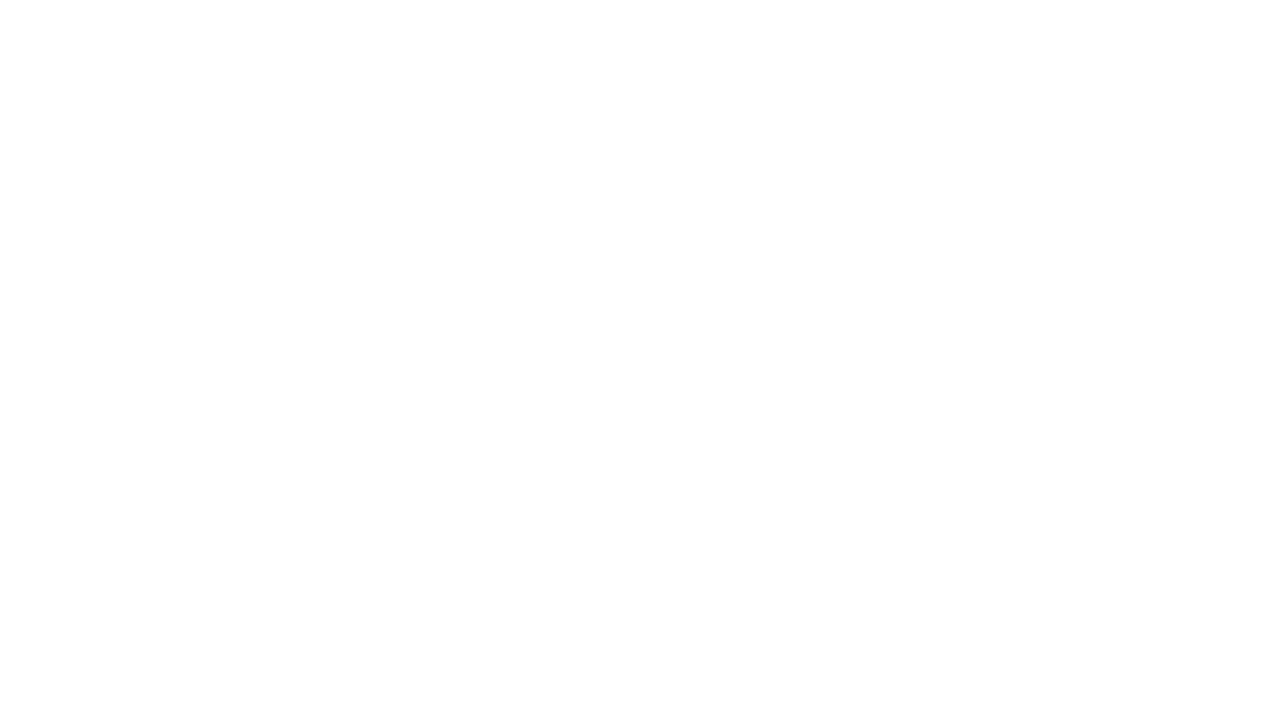

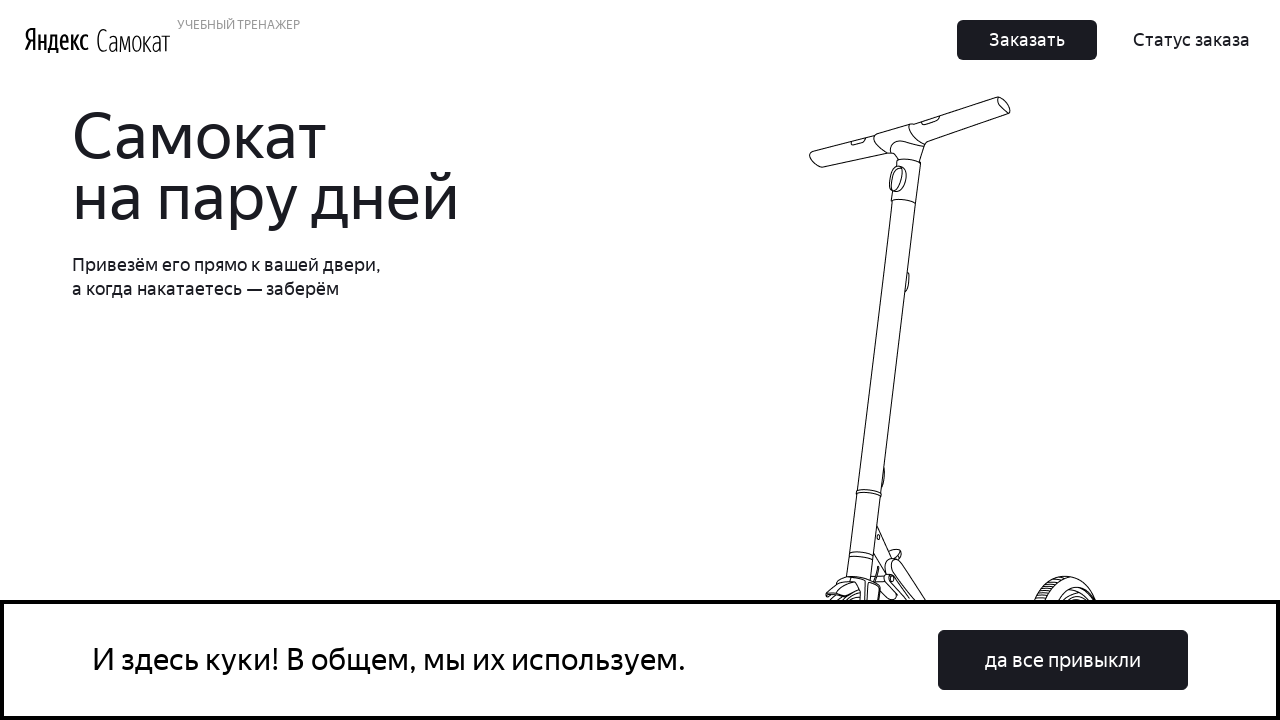